Tests dropdown selection functionality by selecting an option from a dropdown menu

Starting URL: https://rahulshettyacademy.com/AutomationPractice/

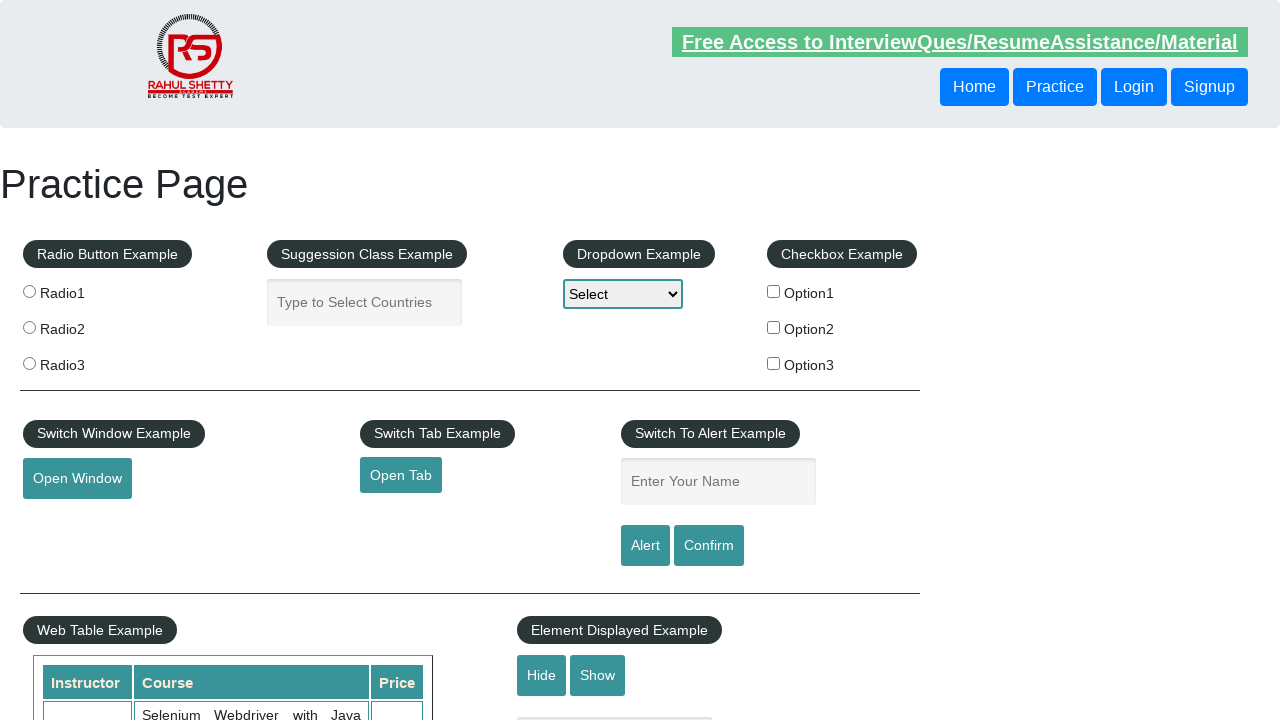

Waited for page to load with networkidle state
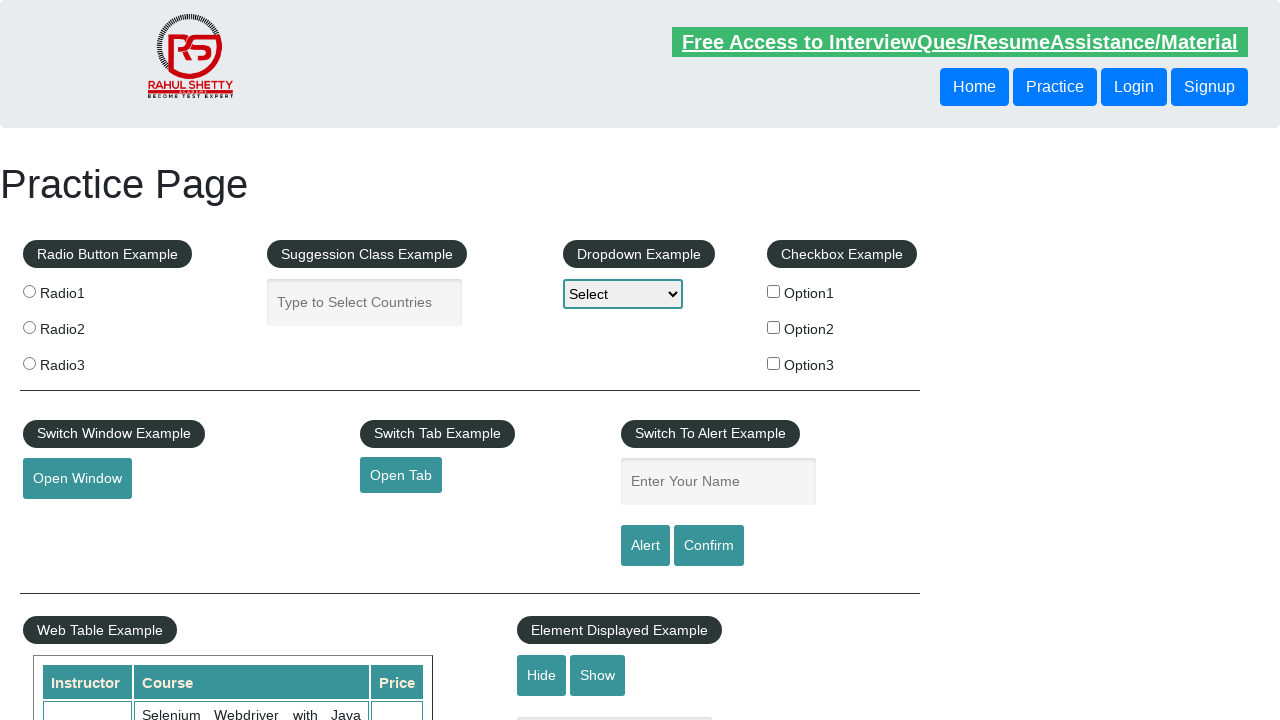

Located dropdown element with id 'dropdown-class-example'
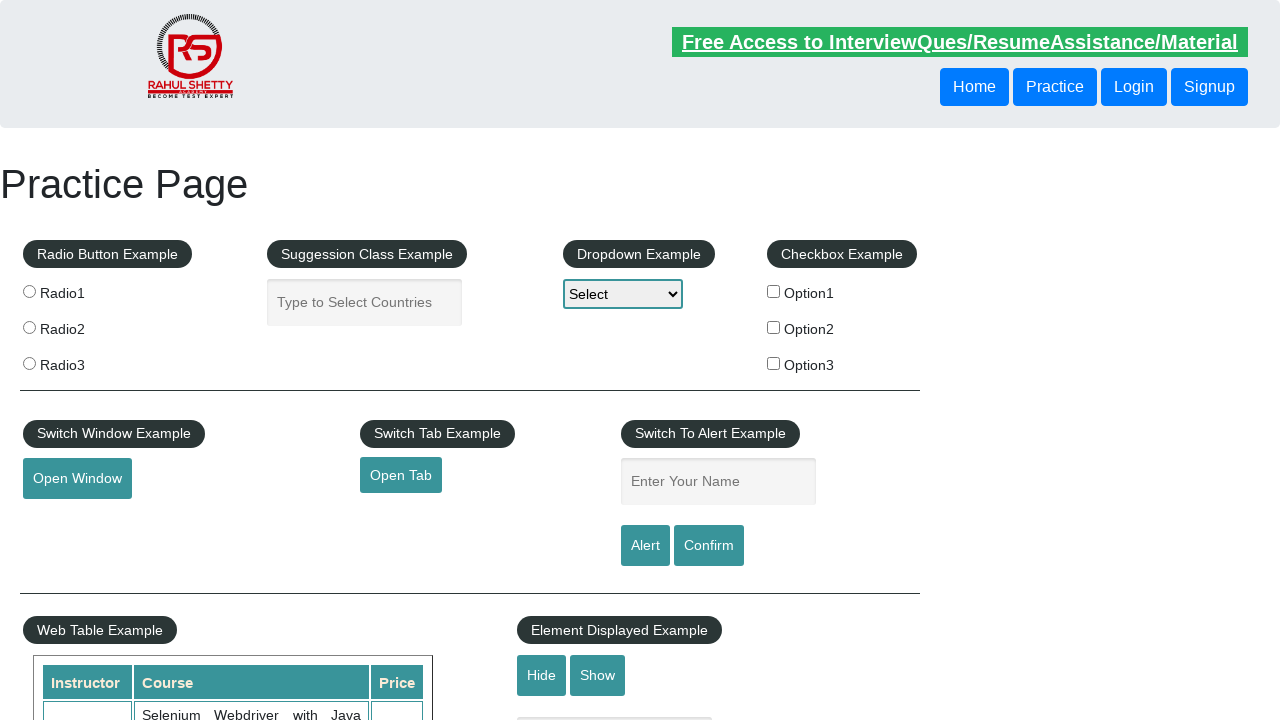

Selected 'option3' from the dropdown menu on #dropdown-class-example
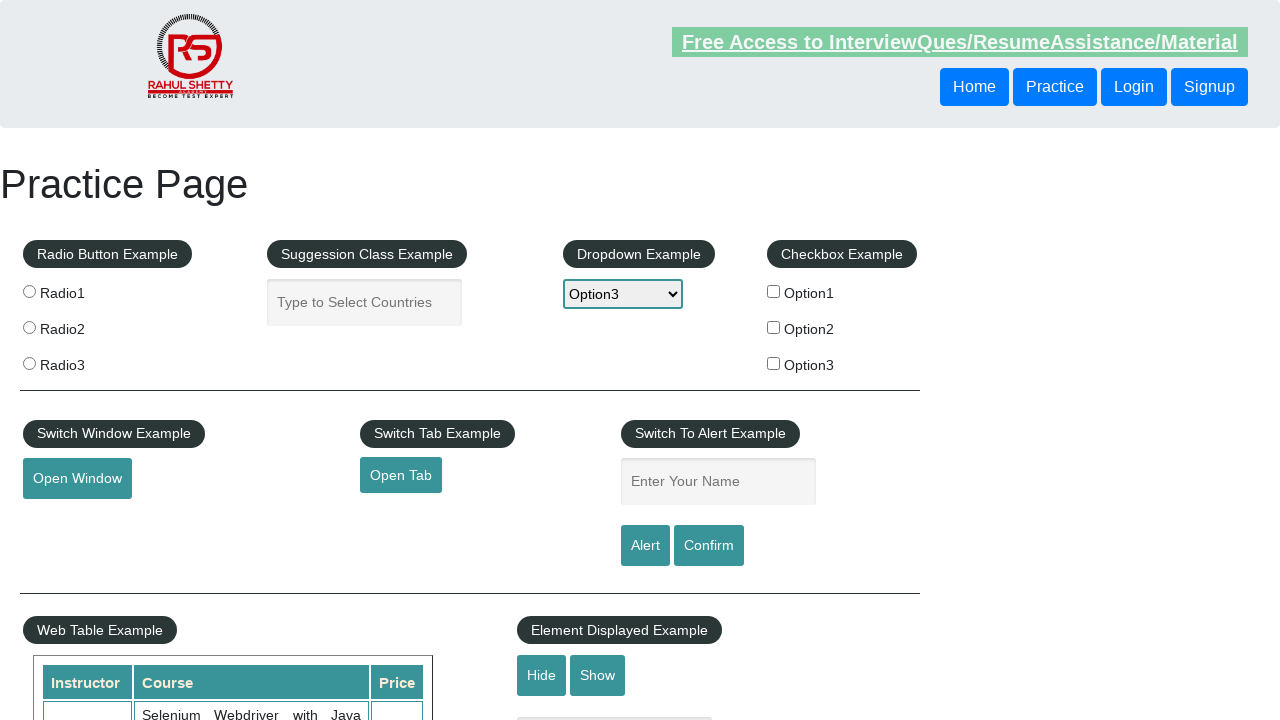

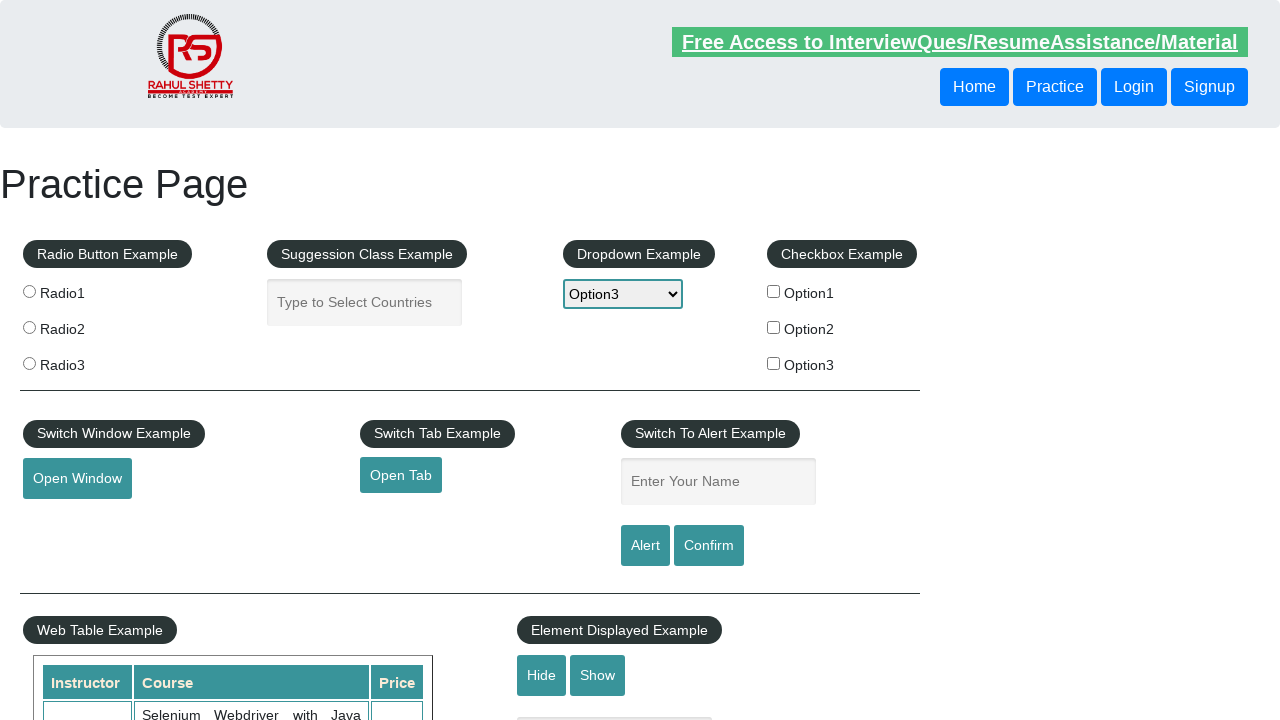